Tests multi-window handling by clicking a link that opens a new browser window, then iterates through windows and closes specific ones based on their title.

Starting URL: https://opensource-demo.orangehrmlive.com/web/index.php/auth/login

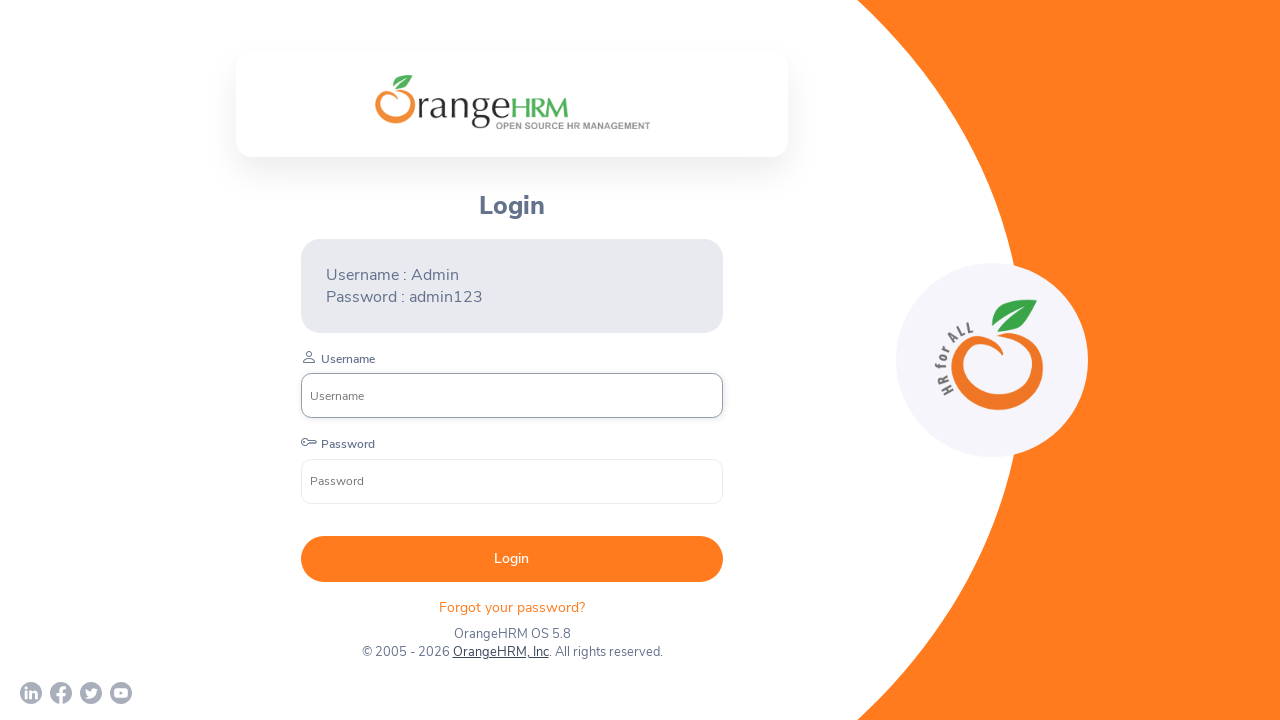

Clicked OrangeHRM, Inc link to open new window at (500, 652) on xpath=//a[normalize-space()='OrangeHRM, Inc']
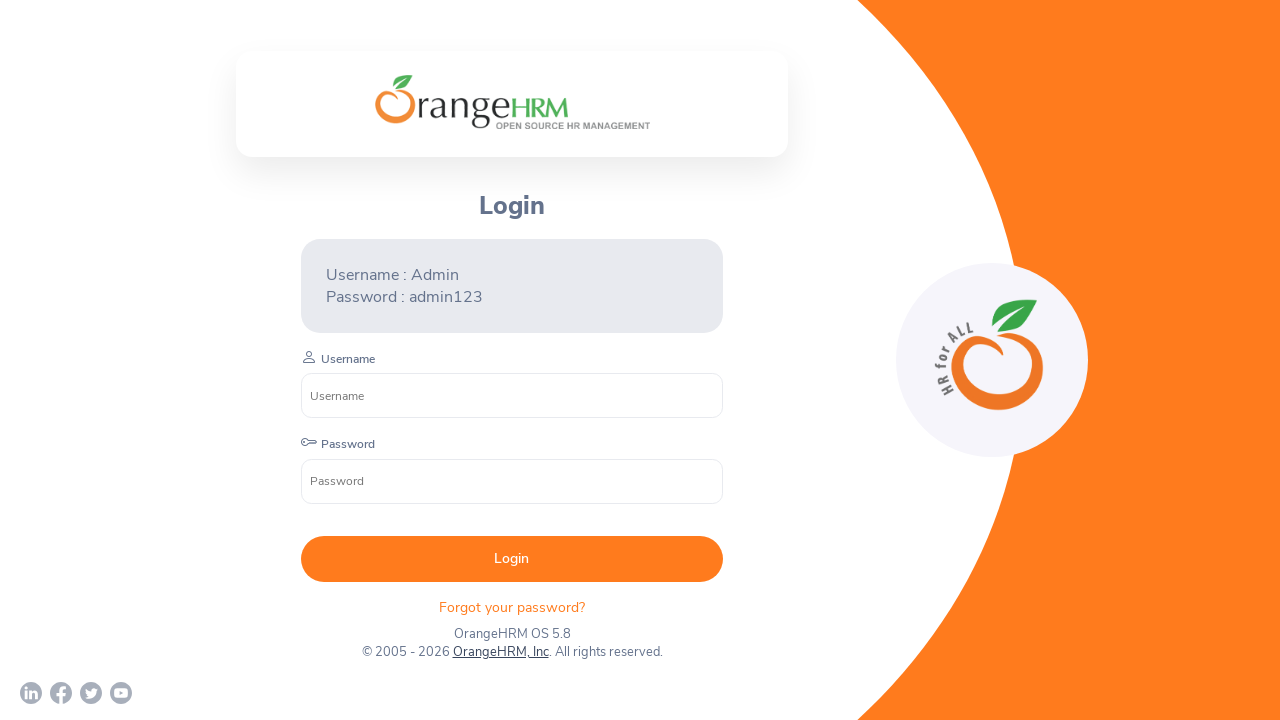

New browser window opened and captured
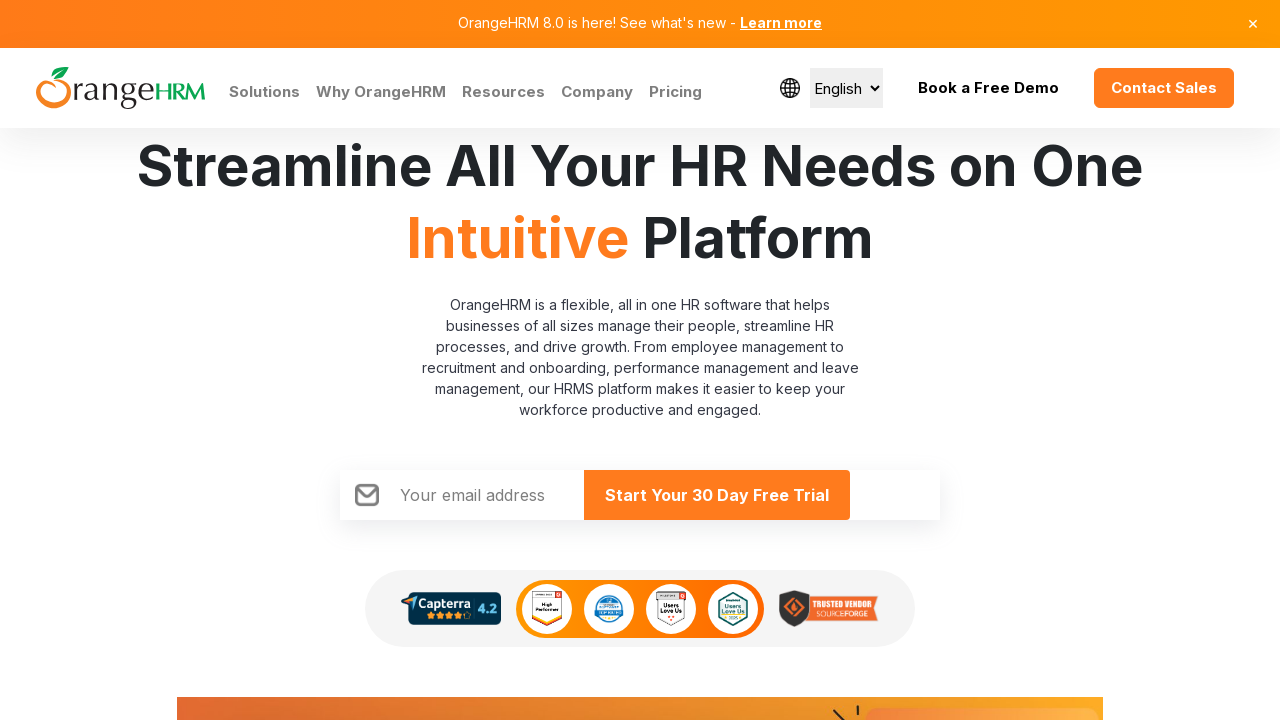

New page finished loading
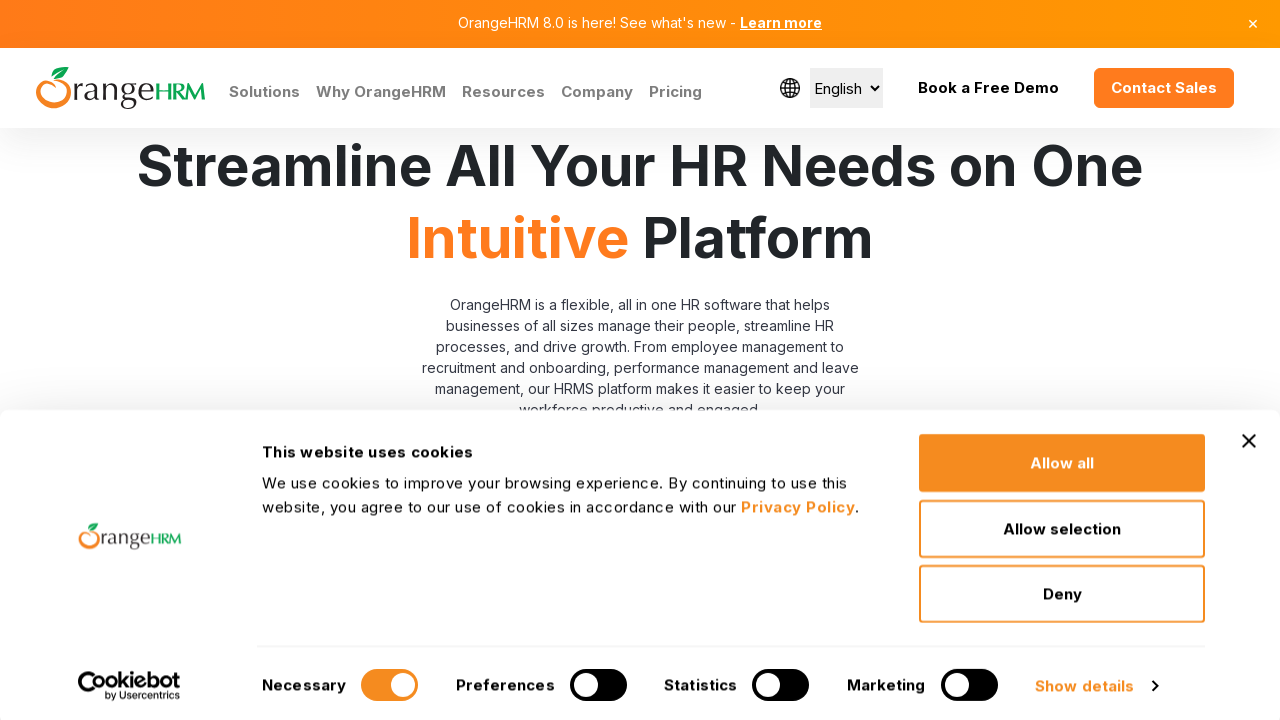

Retrieved all pages in the context
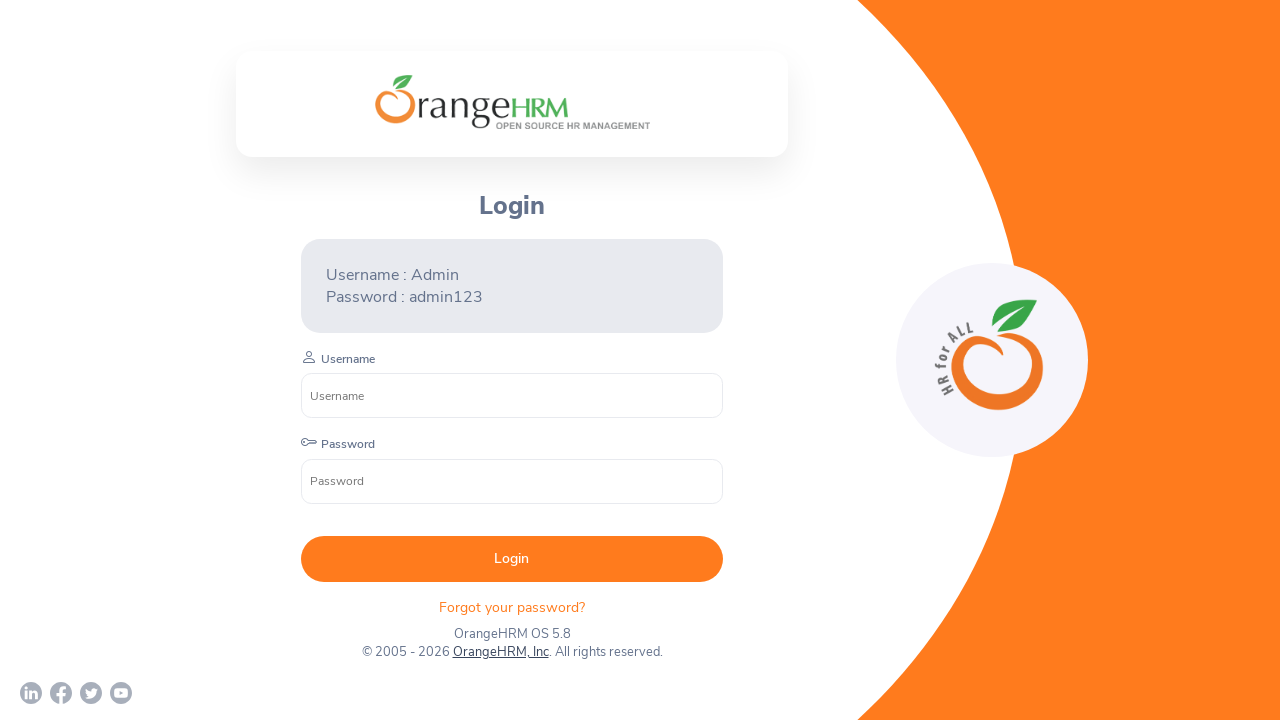

Checking page with title: OrangeHRM
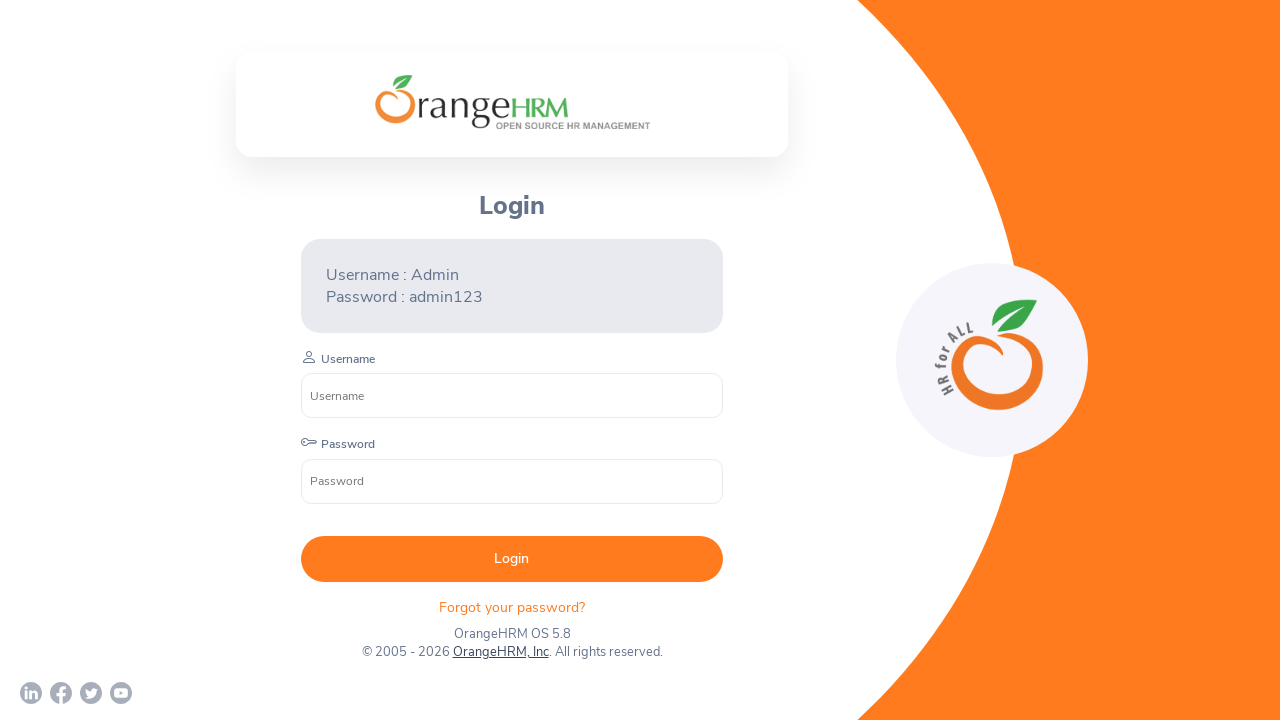

Checking page with title: Human Resources Management Software | HRMS | OrangeHRM
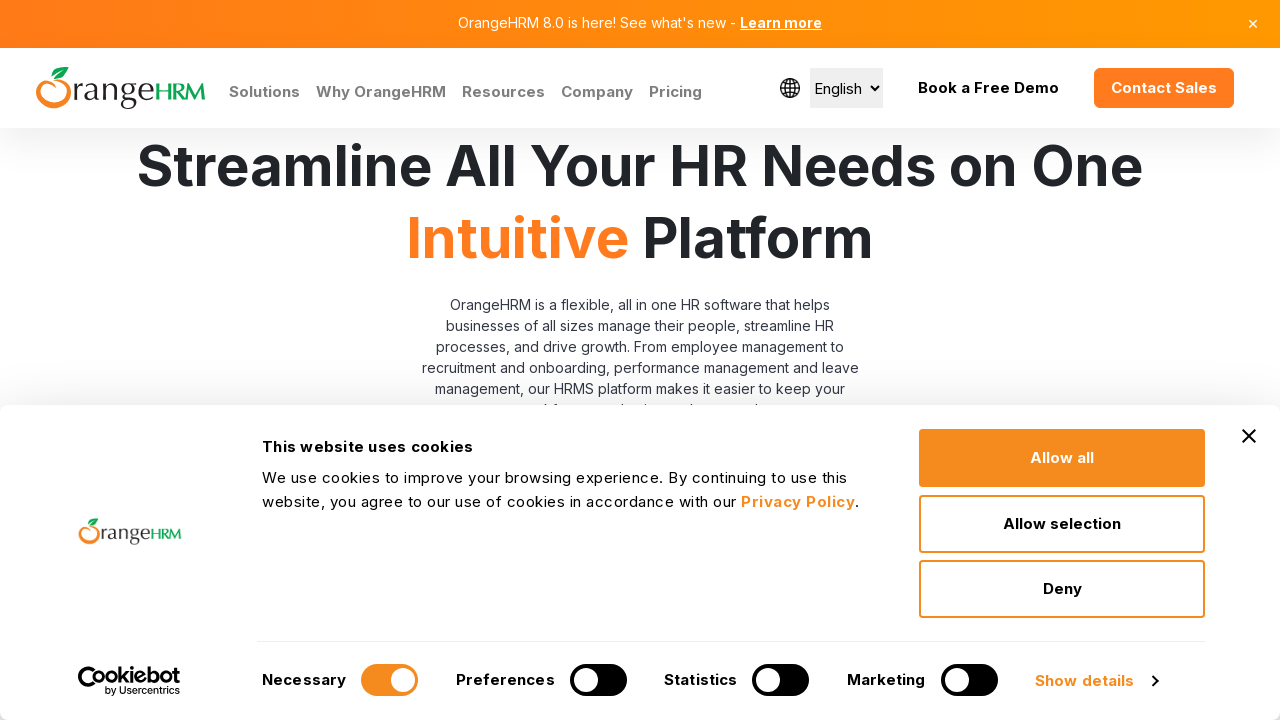

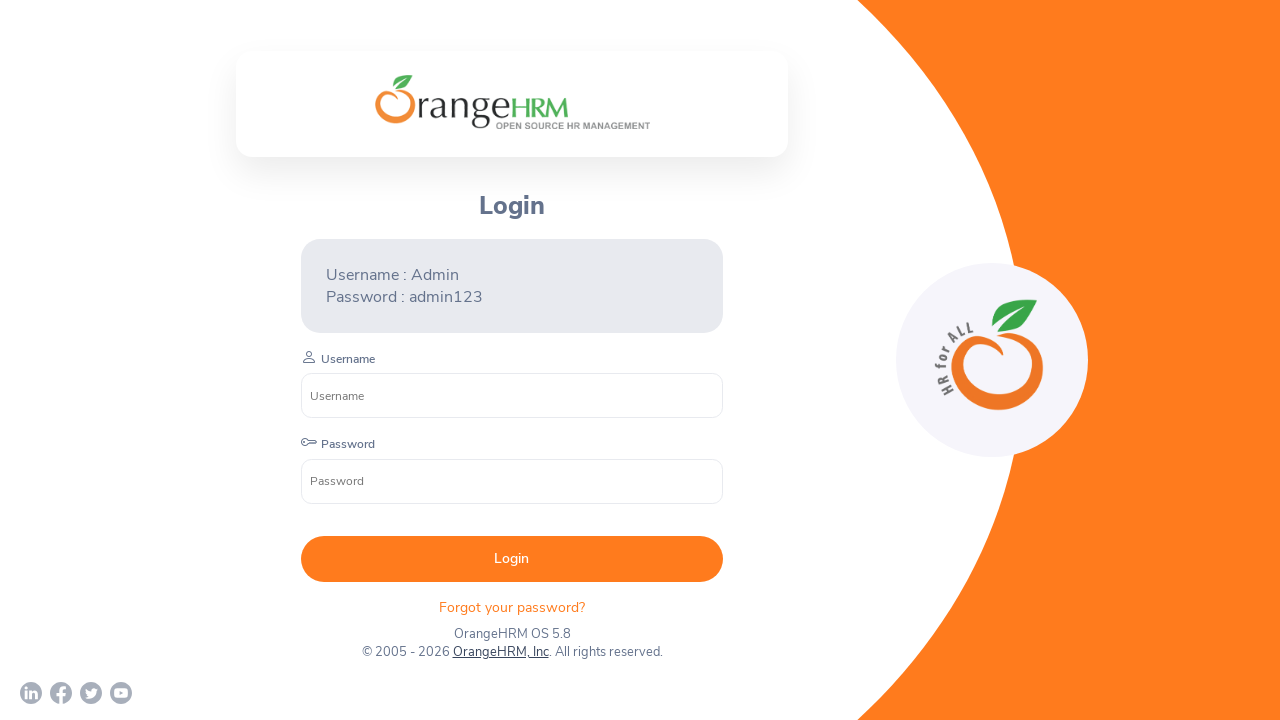